Tests jump links navigation by clicking on different section links and verifying that the correct section headers are displayed

Starting URL: https://business.comcast.com/learn/phone/voiceedge-virtual-pbx?disablescripts=true

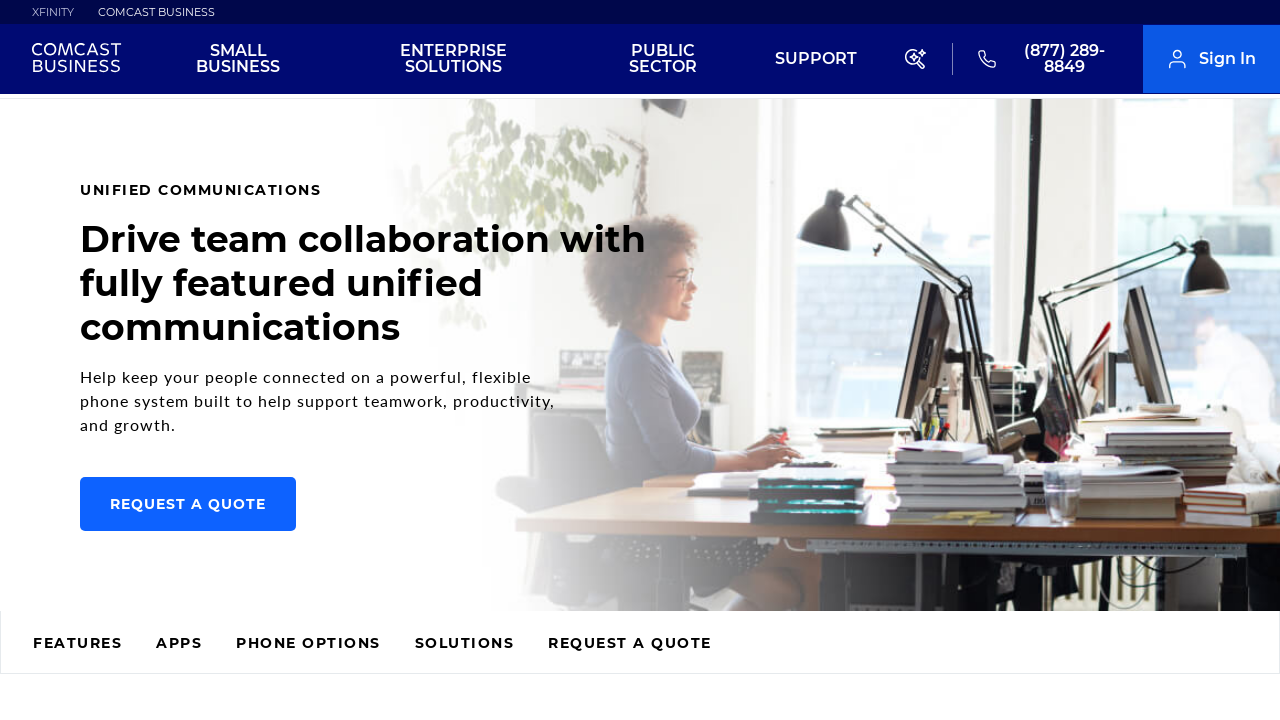

Clicked Features jump link at (78, 645) on #main > section > div.jump-links > div > ul > li:nth-child(1) > a
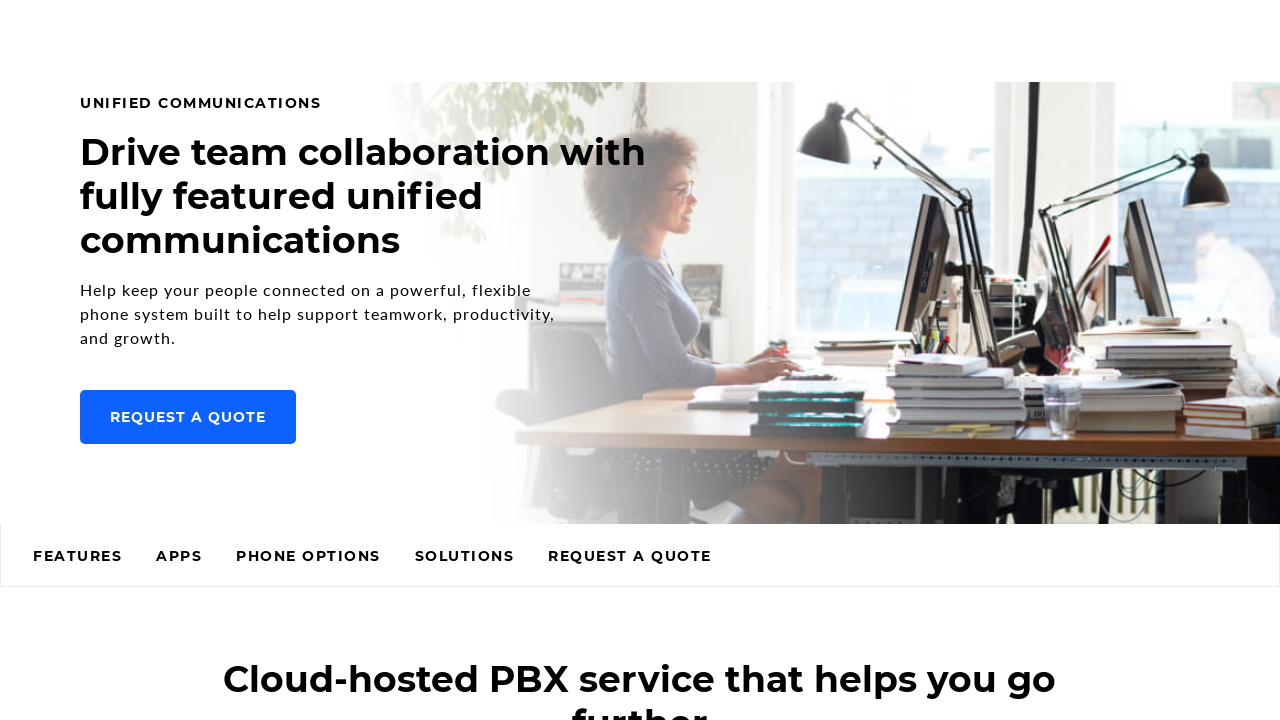

Features section header loaded and verified
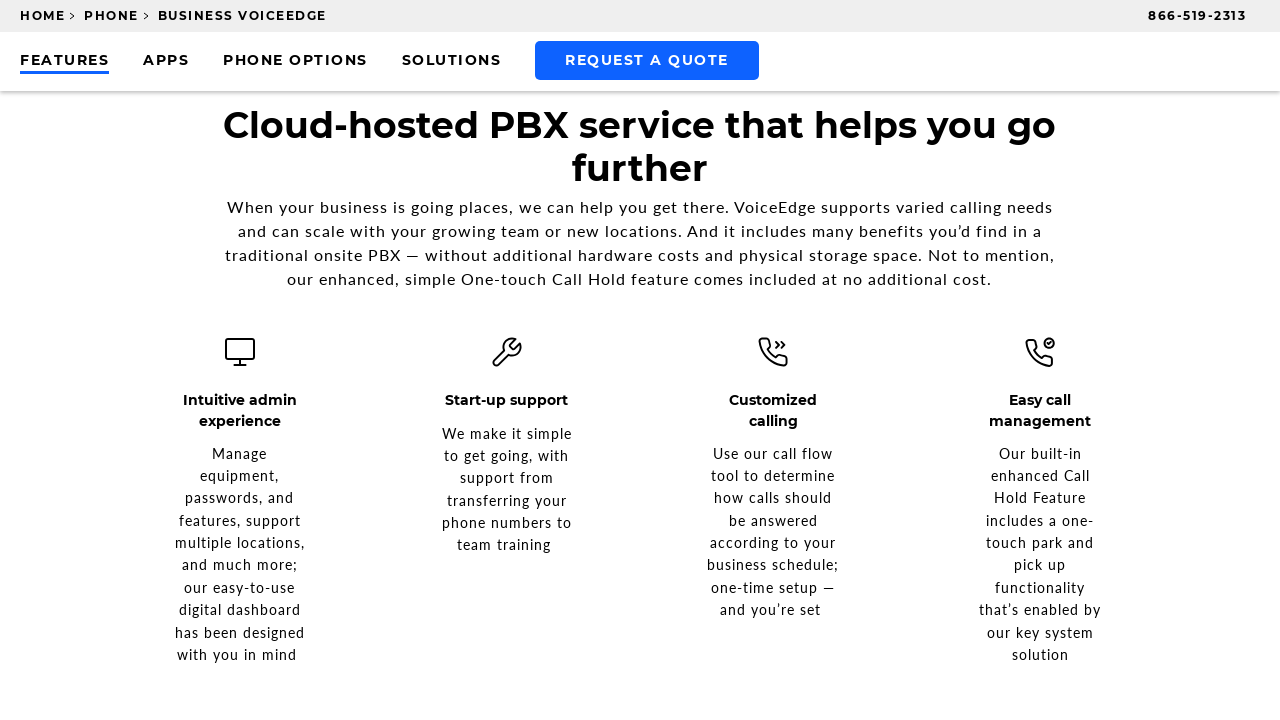

Clicked Apps jump link at (166, 62) on #main > section > div.jump-links > div > ul > li:nth-child(2) > a
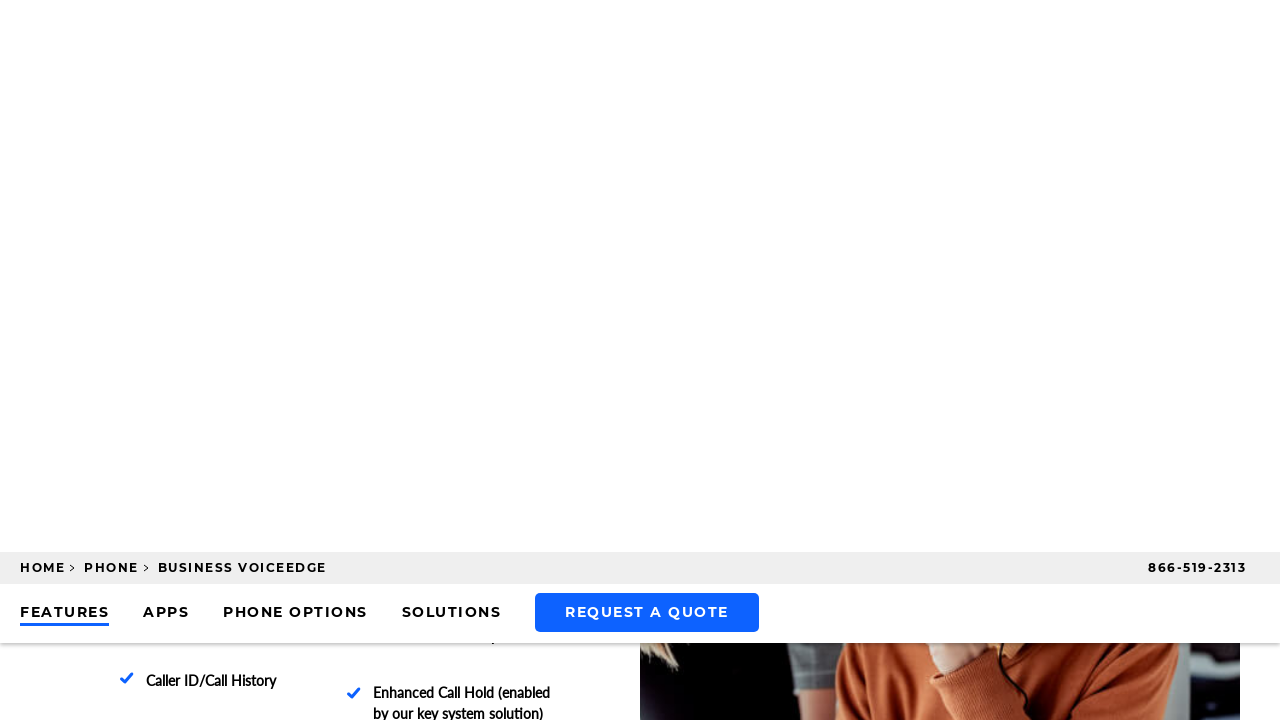

Apps section header loaded and verified
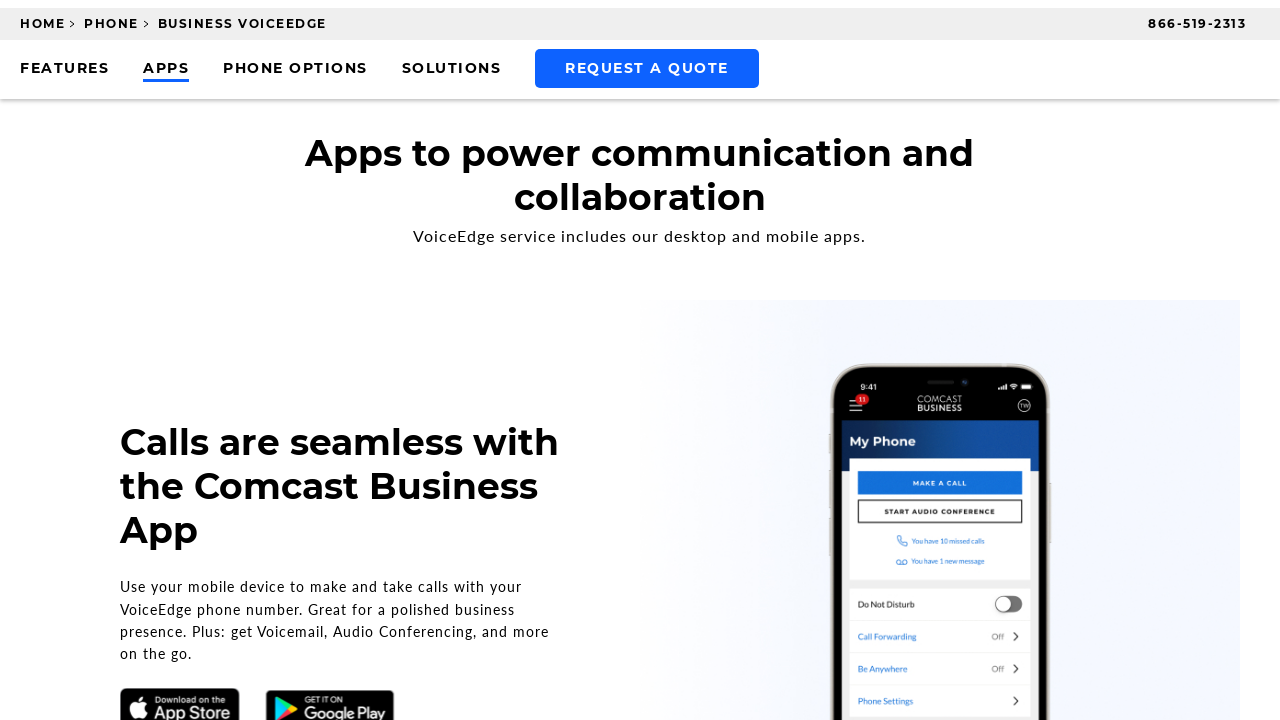

Clicked Phone Options jump link at (295, 62) on #main > section > div.jump-links > div > ul > li:nth-child(3) > a
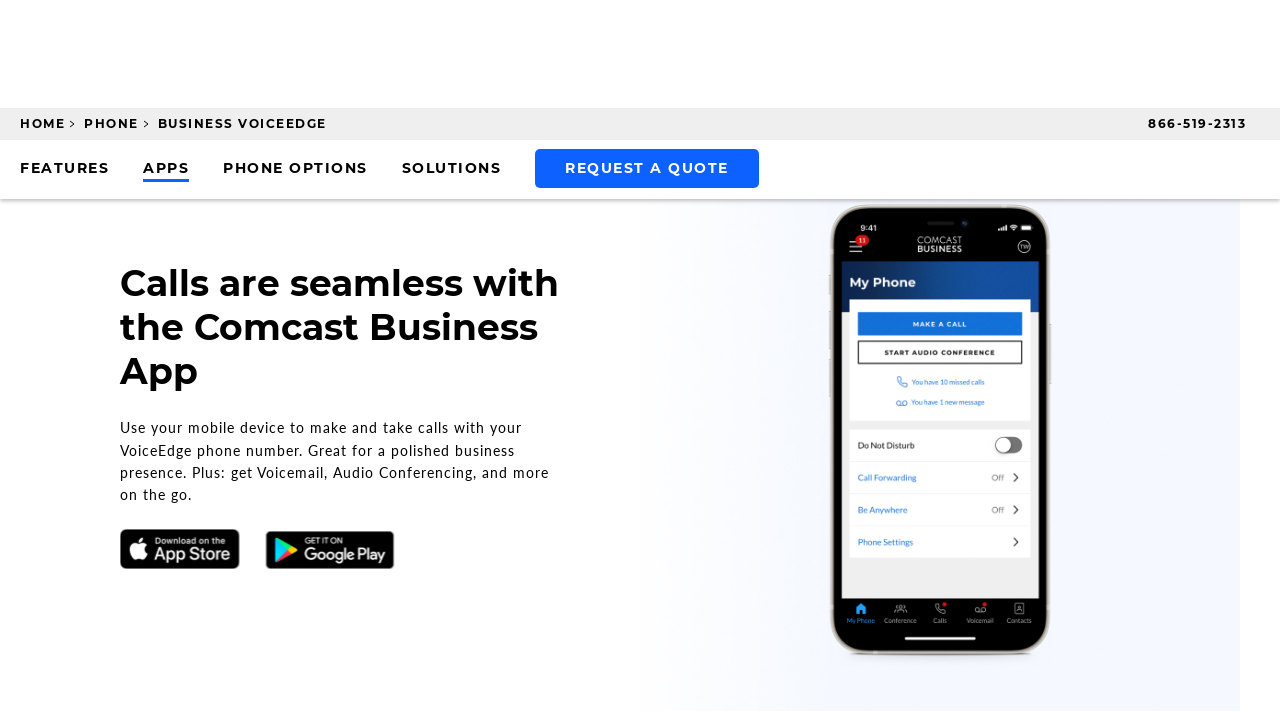

Phone Options section header loaded and verified
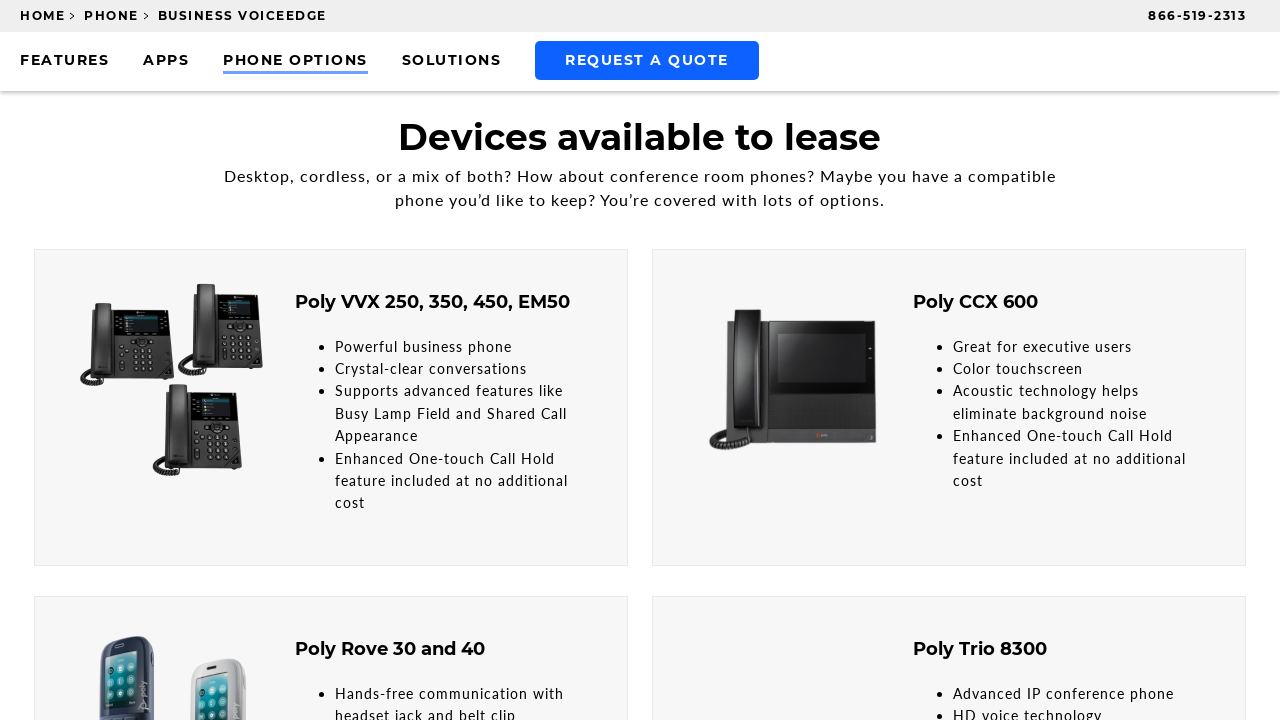

Clicked Solutions jump link at (451, 62) on #main > section > div.jump-links > div > ul > li:nth-child(4) > a
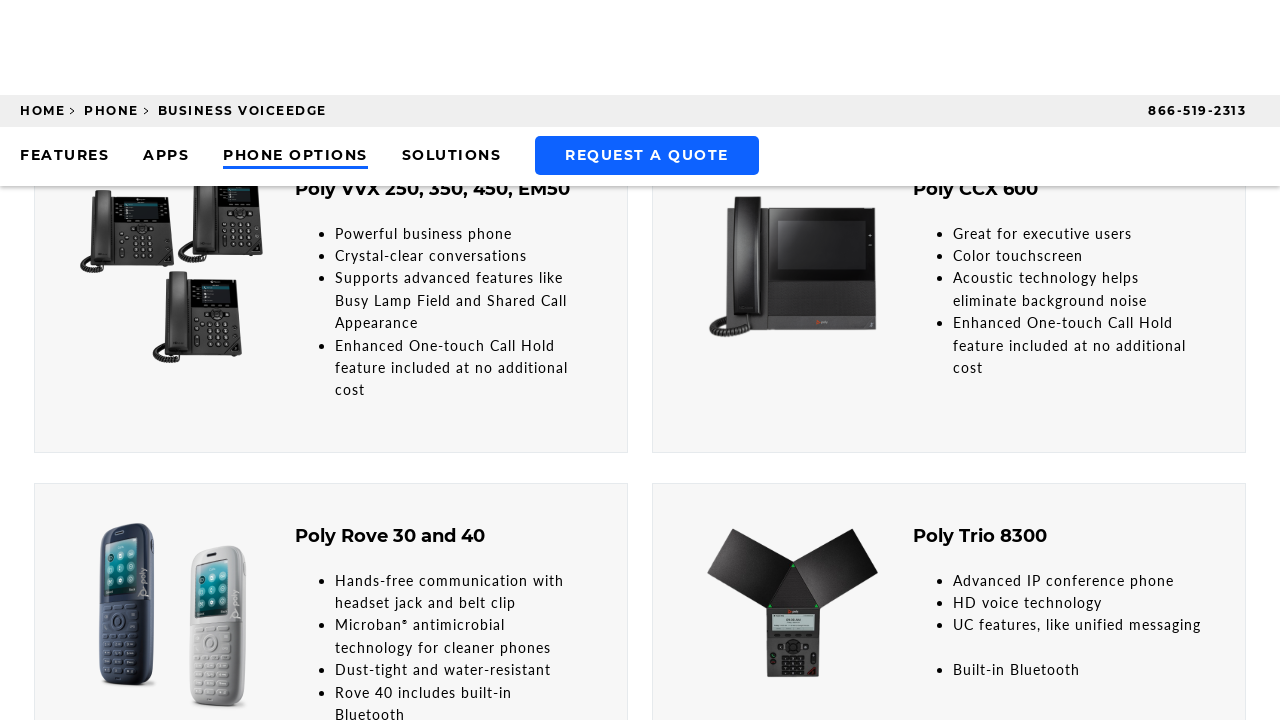

Solutions section header loaded and verified
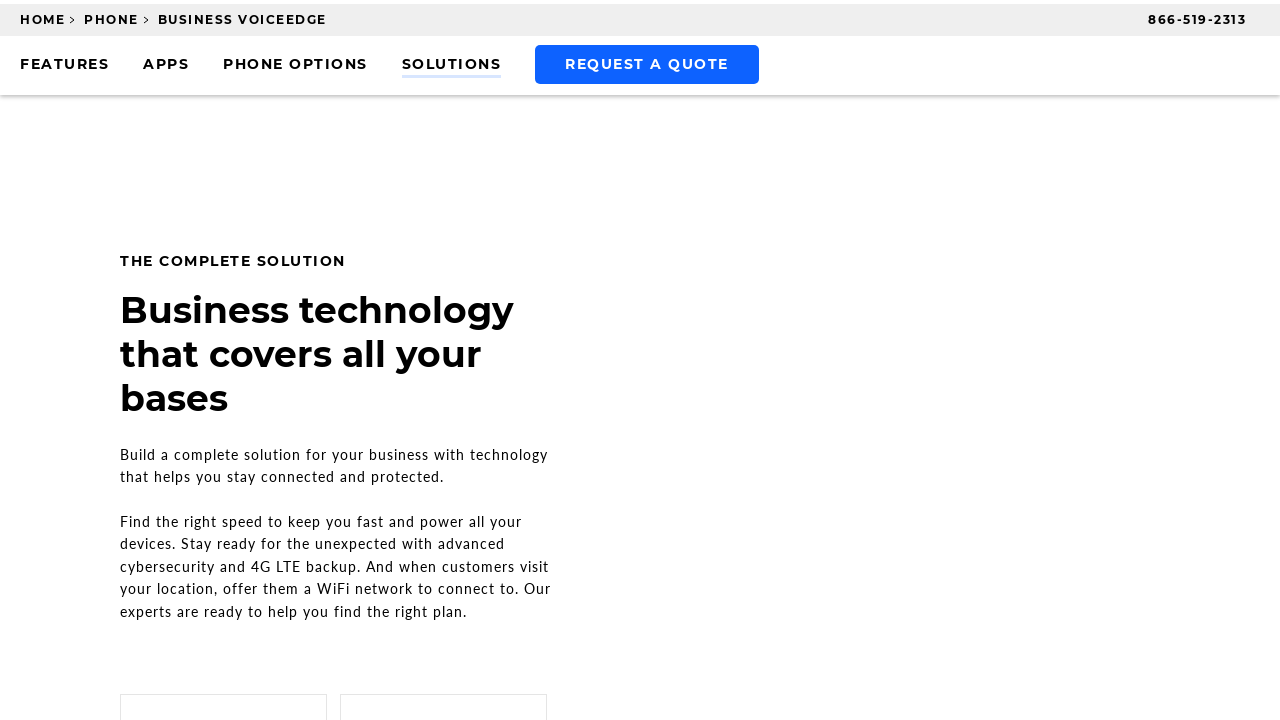

Clicked Request a Quote jump link at (647, 60) on #main > section > div.jump-links > div > ul > li:nth-child(5) > a
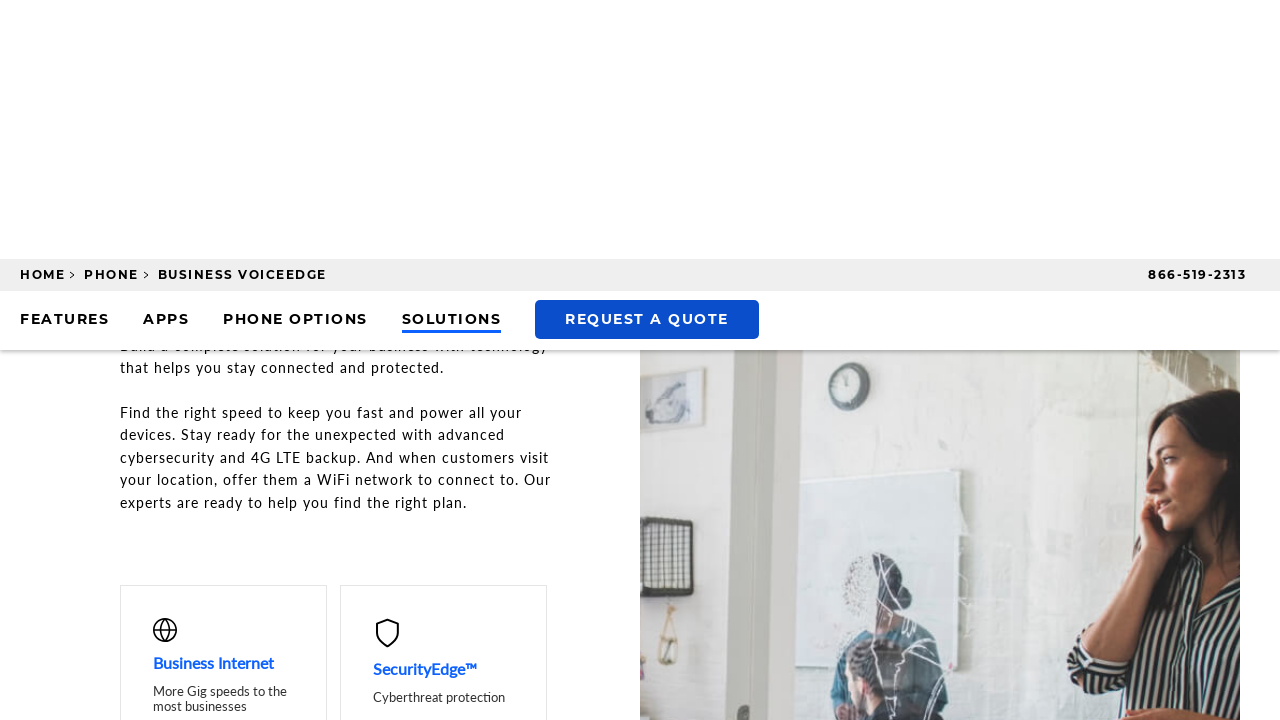

Request a Quote form loaded and verified
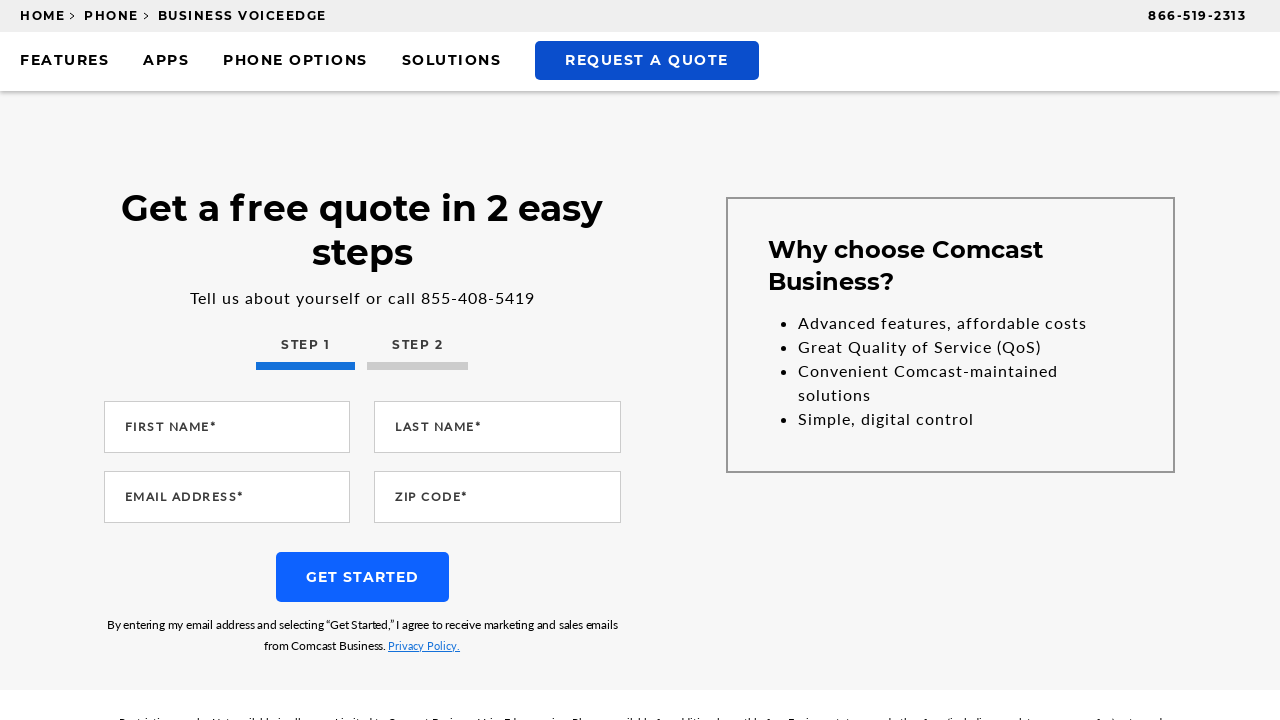

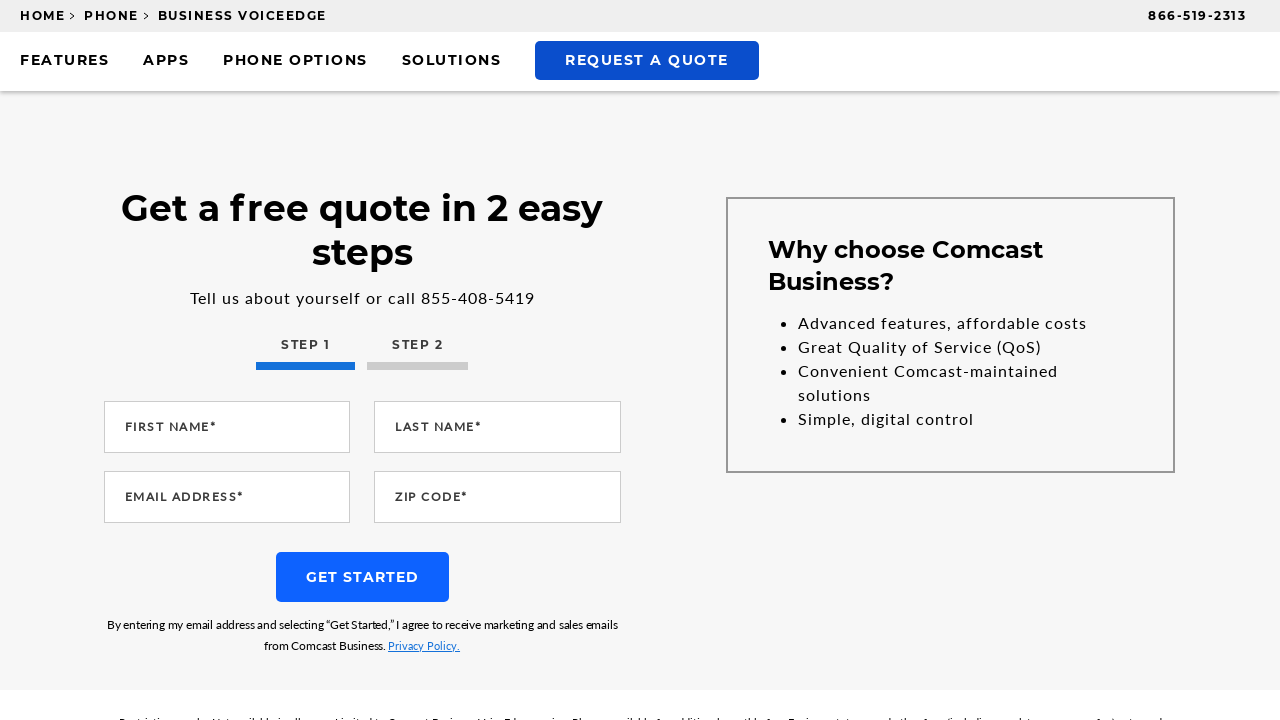